Navigates to a Selenium example page and verifies that the page title matches "Selenium Test Example Page"

Starting URL: http://crossbrowsertesting.github.io/selenium_example_page.html

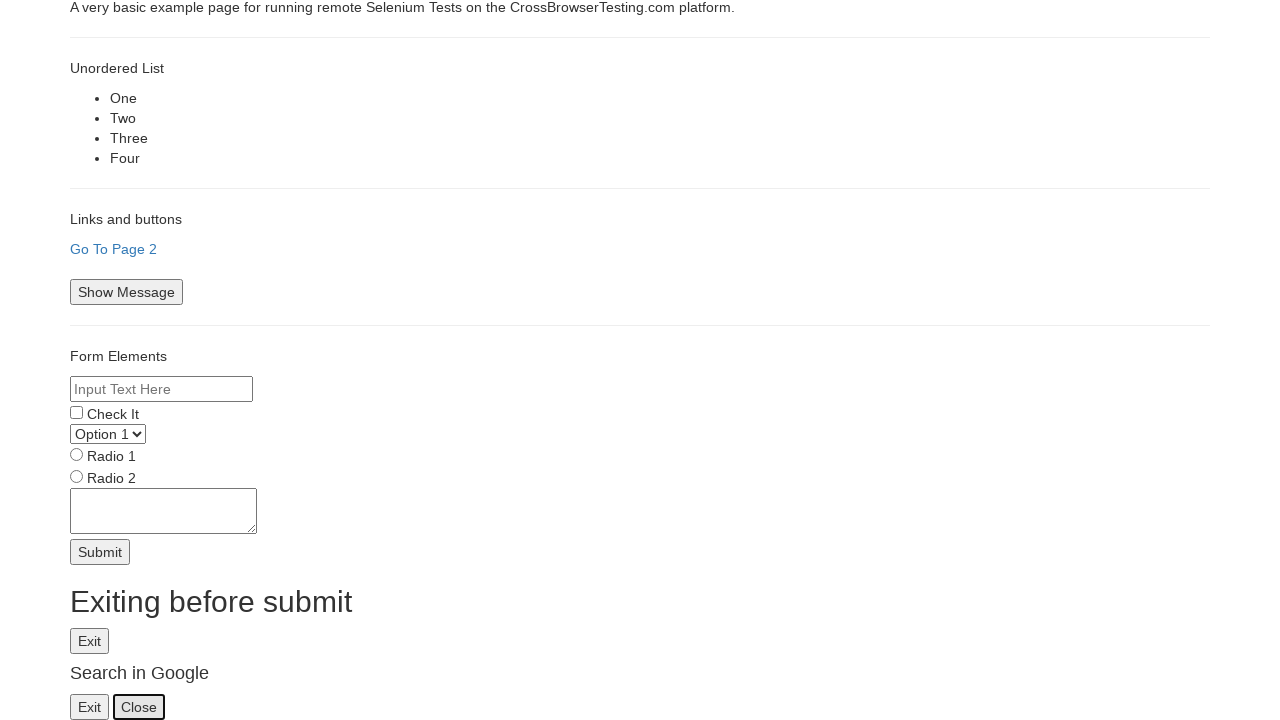

Navigated to Selenium example page
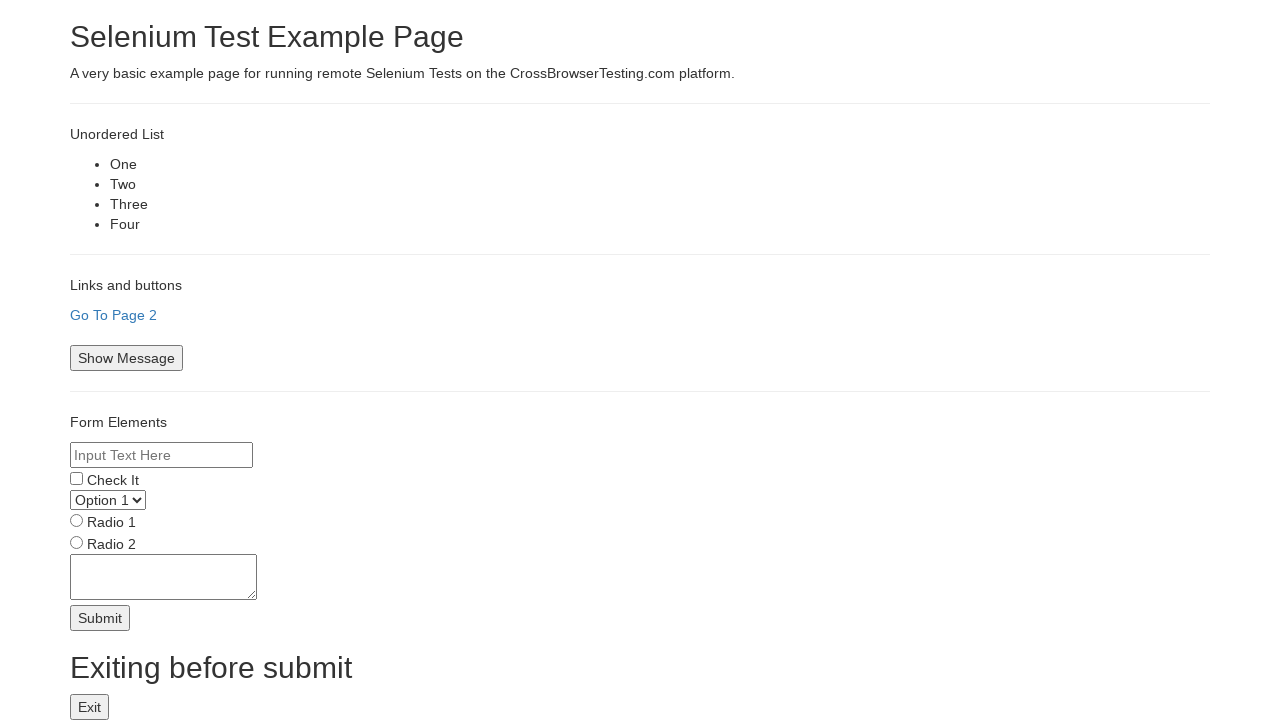

Verified page title matches 'Selenium Test Example Page'
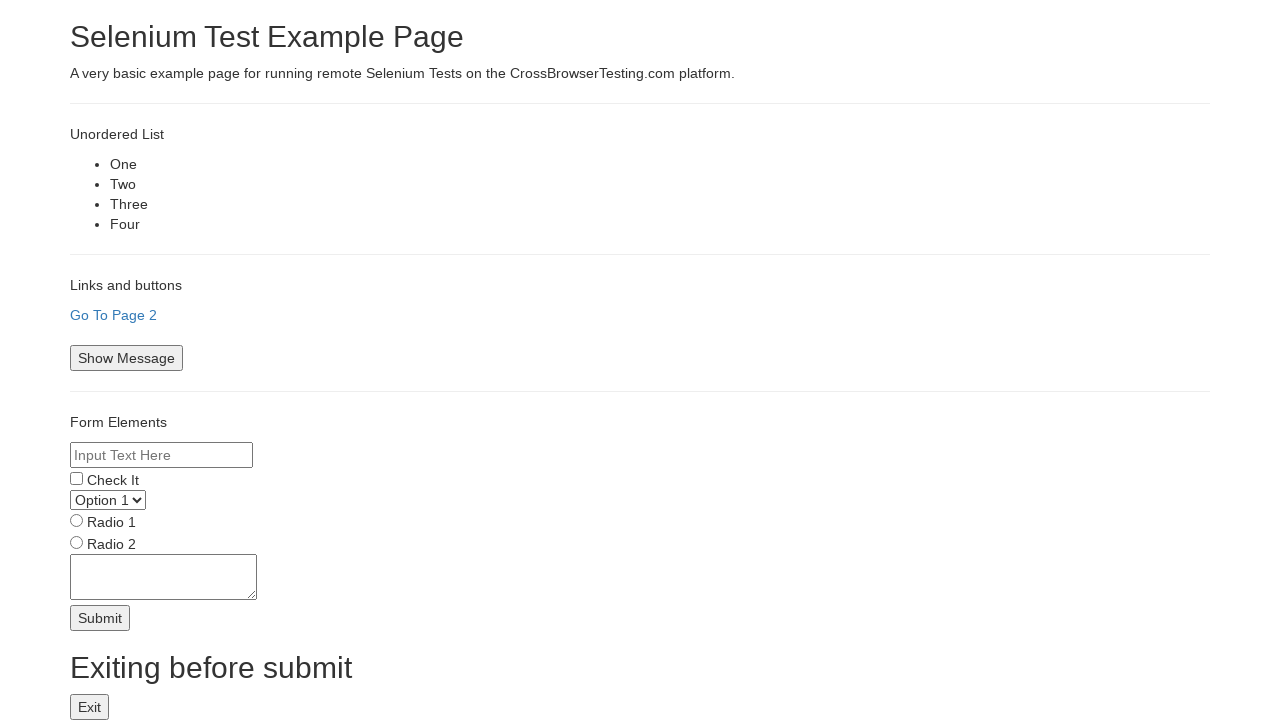

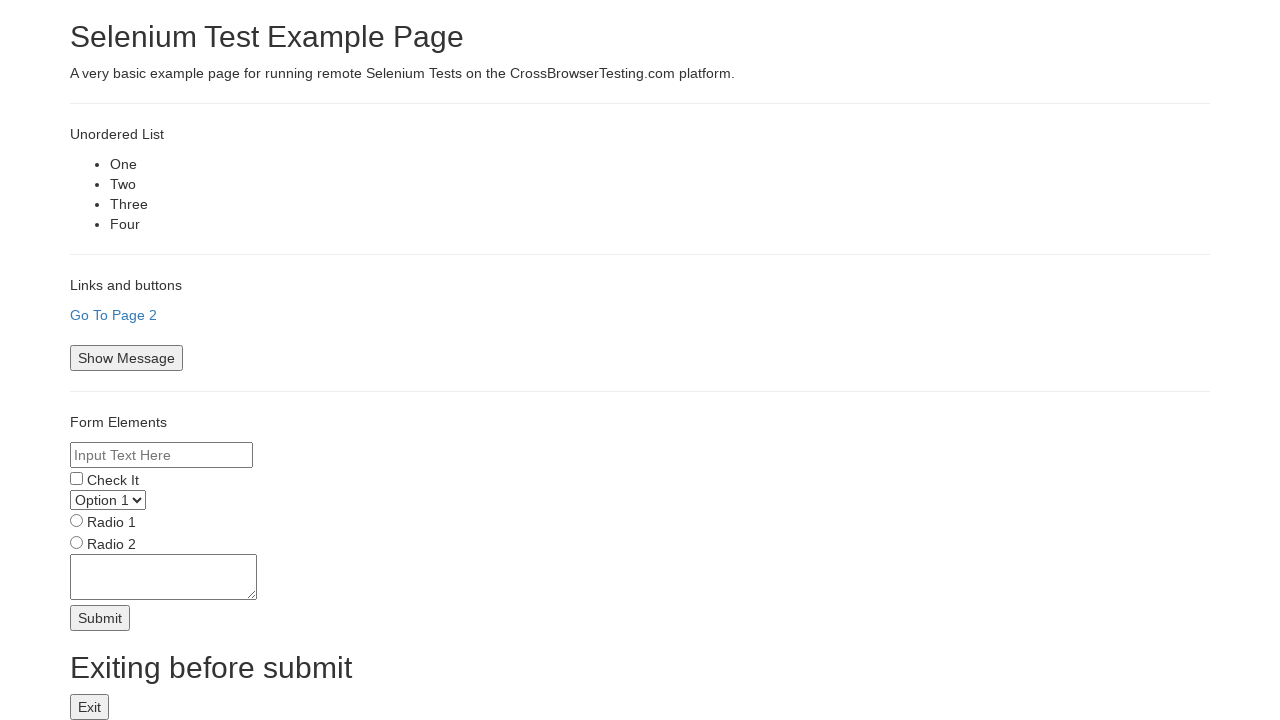